Tests the Add/Remove Elements functionality by clicking a button to add 10 elements, then removing 7 of them, and verifying 3 elements remain

Starting URL: https://the-internet.herokuapp.com/

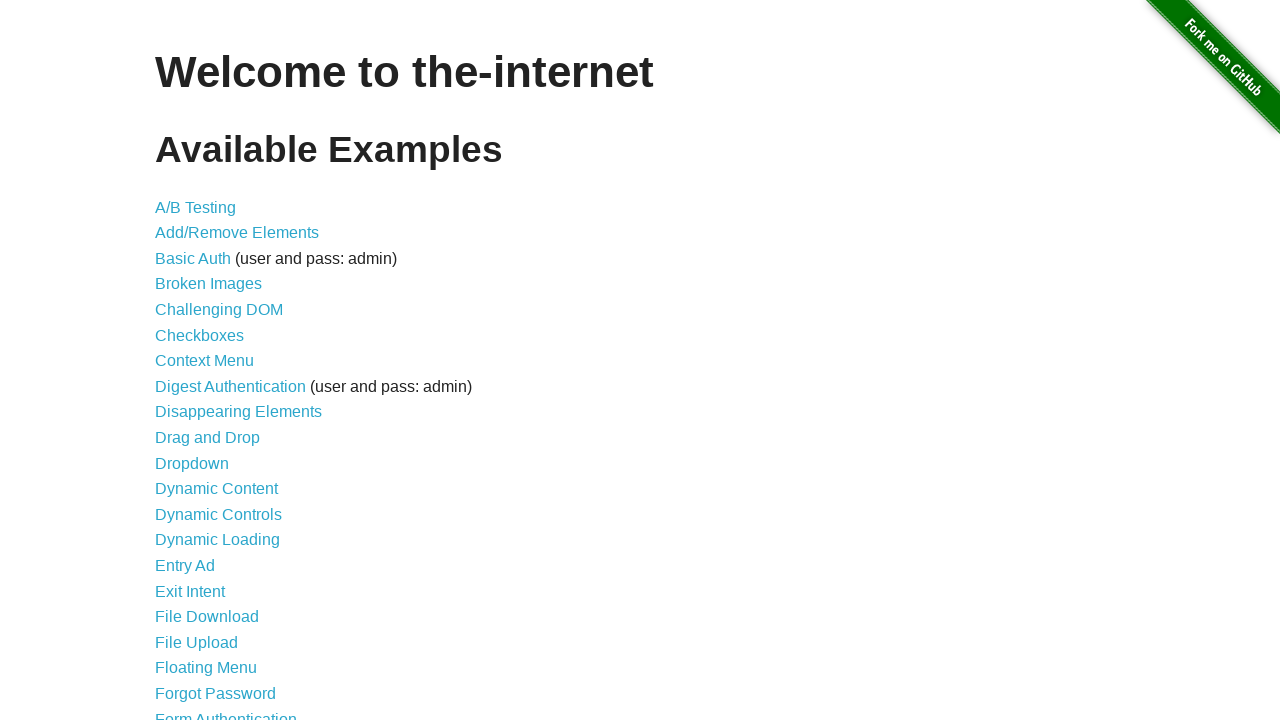

Clicked on 'Add/Remove Elements' link at (237, 233) on text=Add/Remove Elements
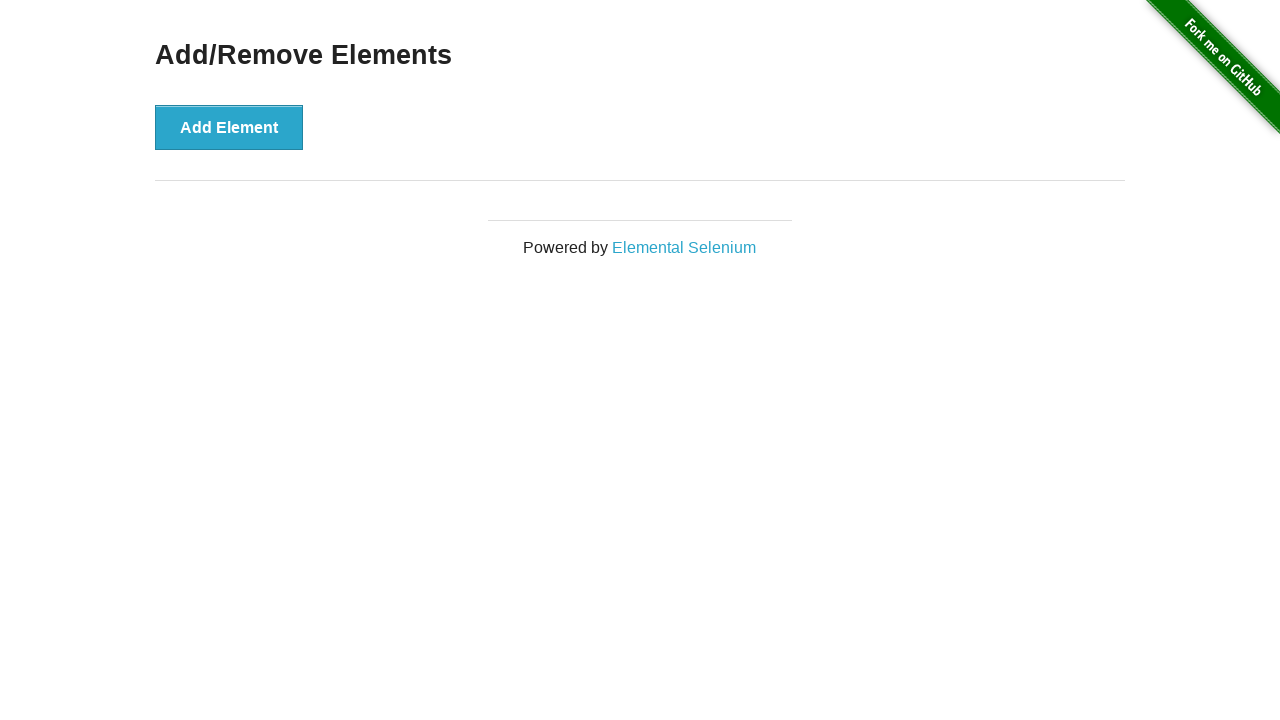

Clicked add button (iteration 1/10) at (229, 127) on button
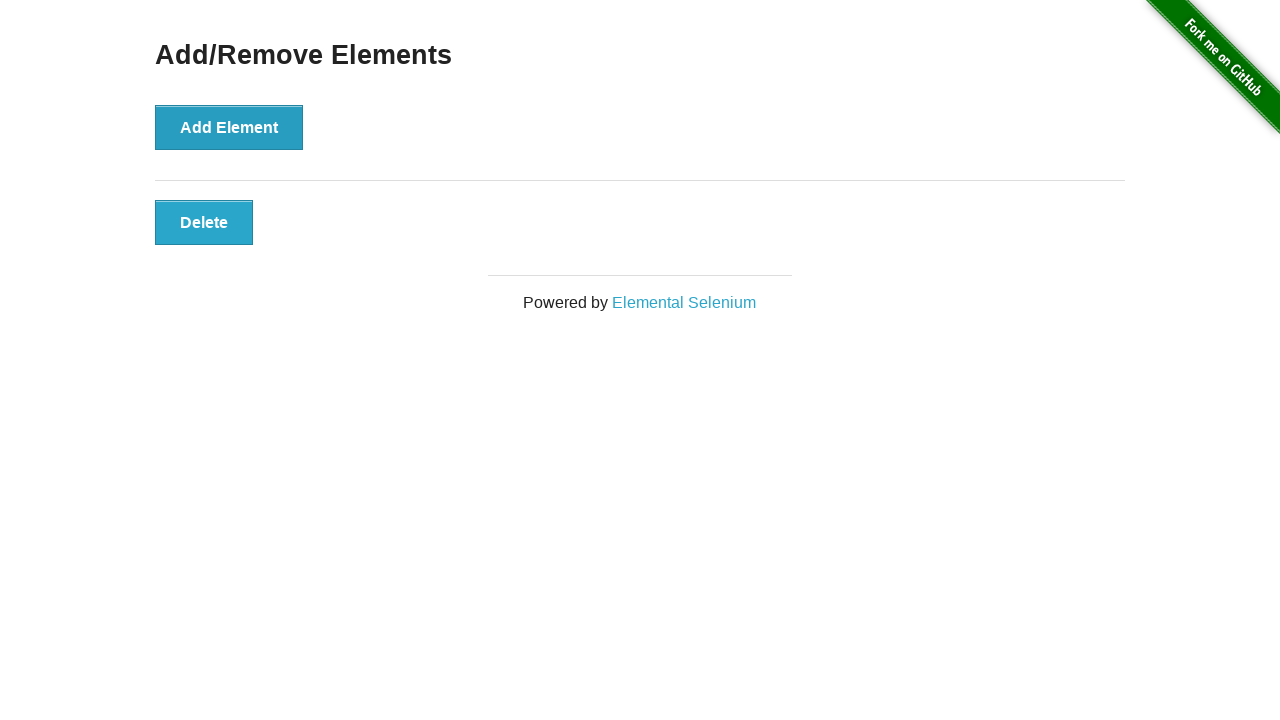

Clicked add button (iteration 2/10) at (229, 127) on button
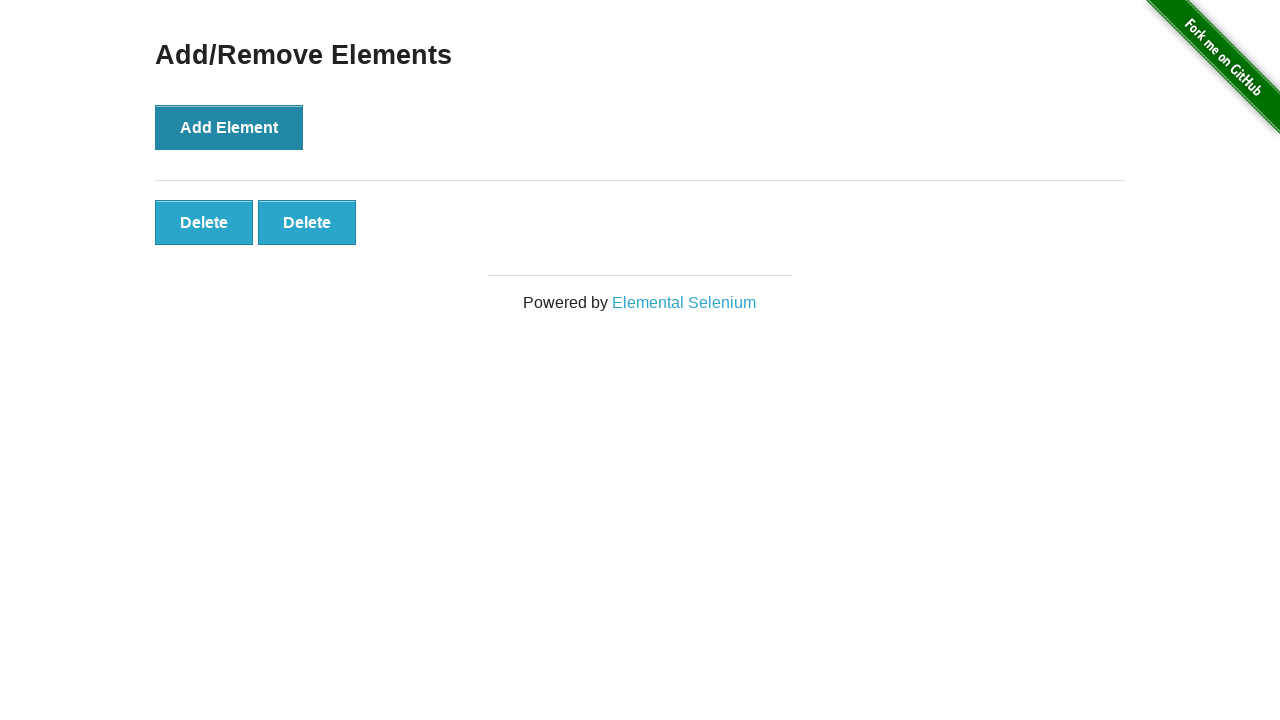

Clicked add button (iteration 3/10) at (229, 127) on button
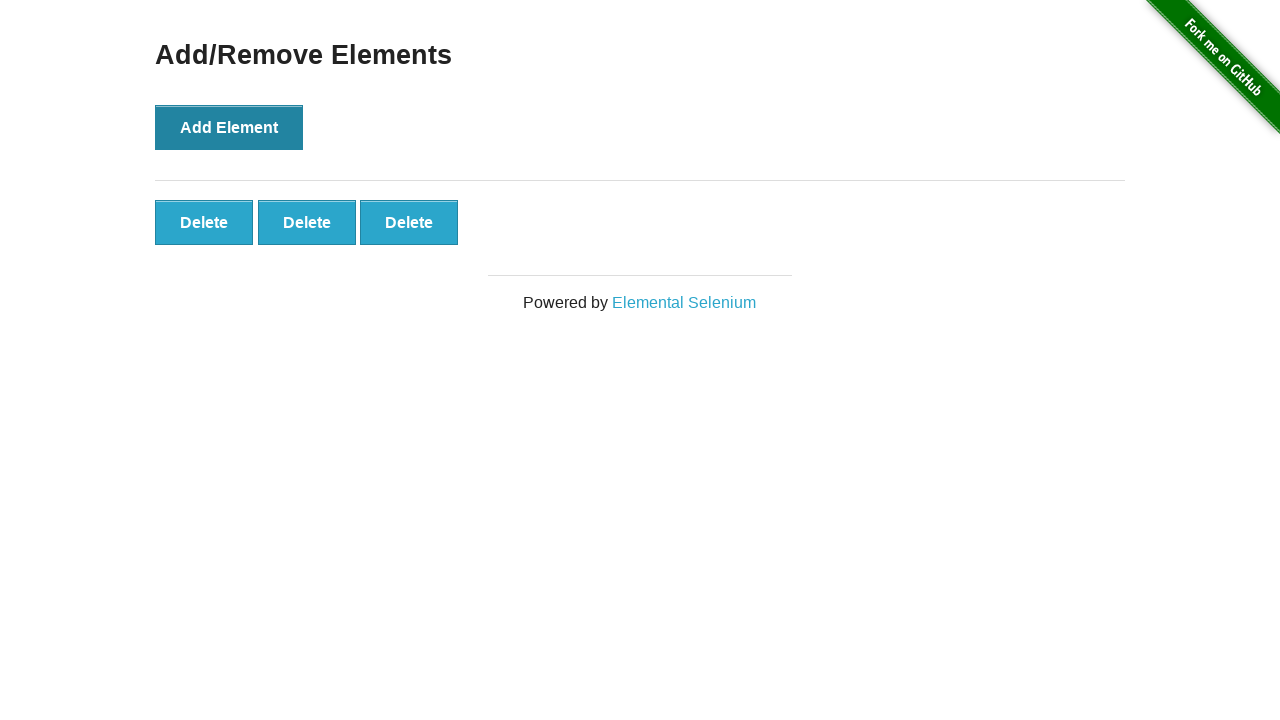

Clicked add button (iteration 4/10) at (229, 127) on button
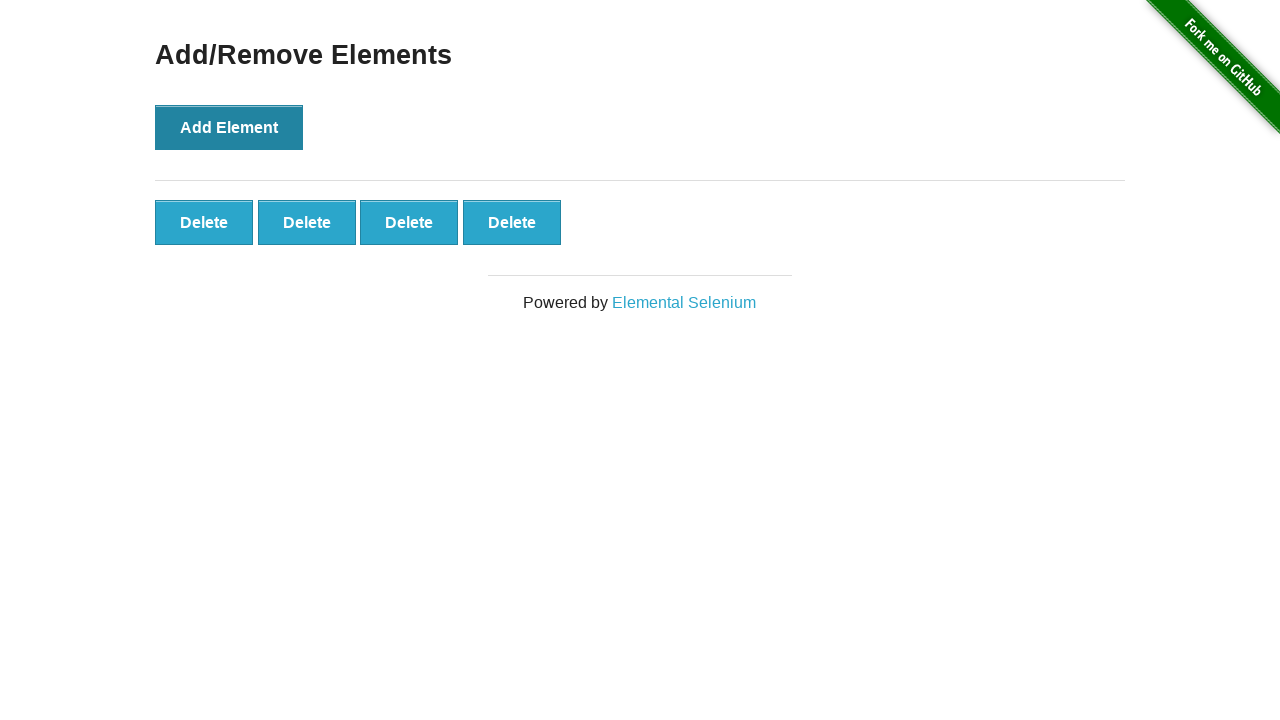

Clicked add button (iteration 5/10) at (229, 127) on button
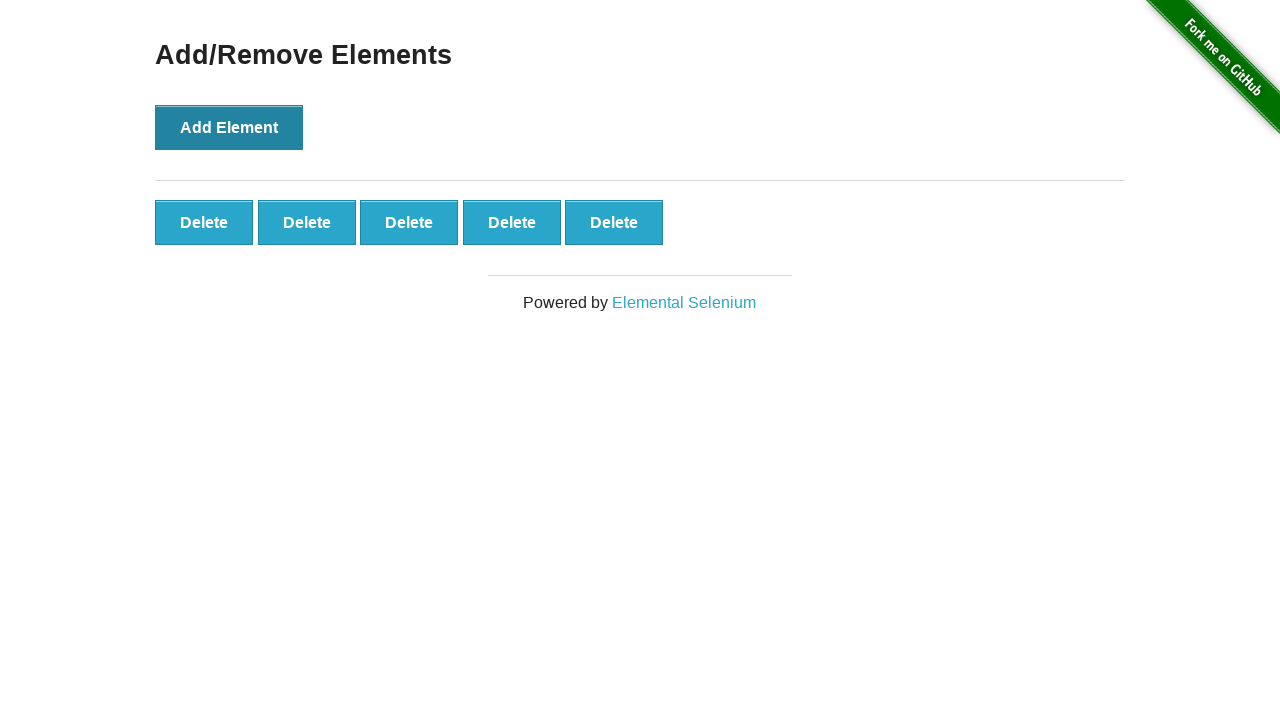

Clicked add button (iteration 6/10) at (229, 127) on button
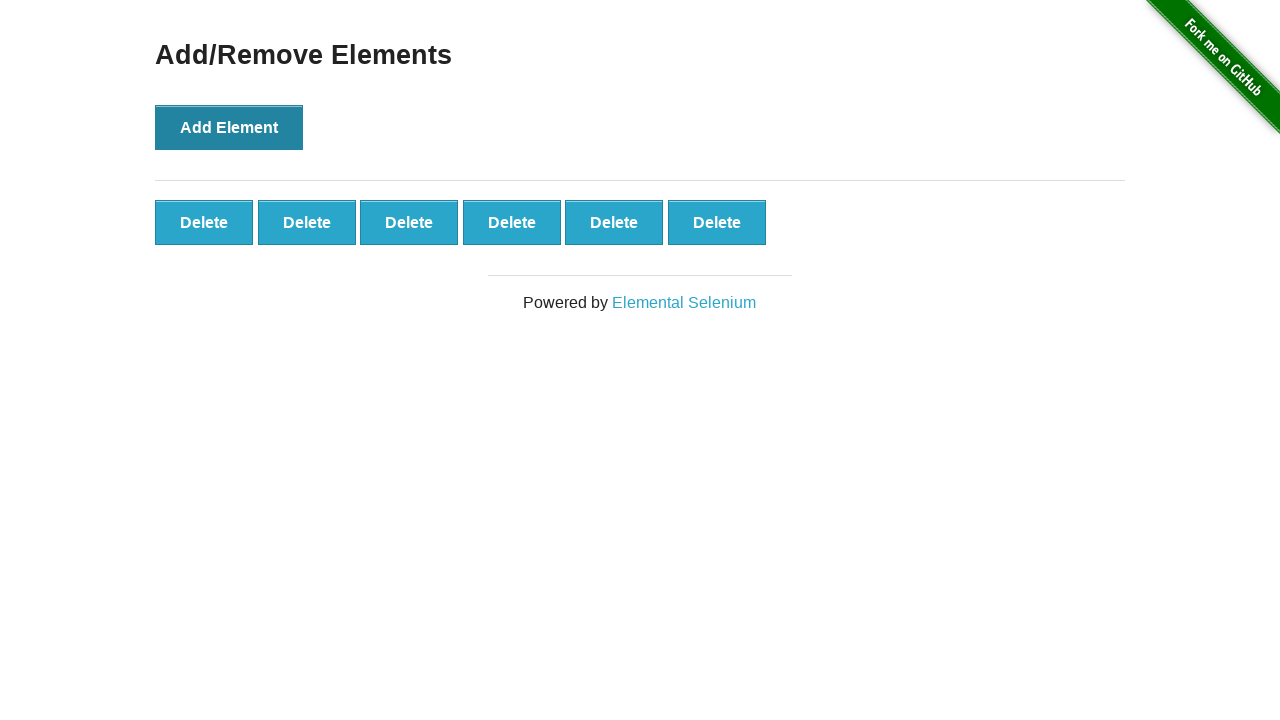

Clicked add button (iteration 7/10) at (229, 127) on button
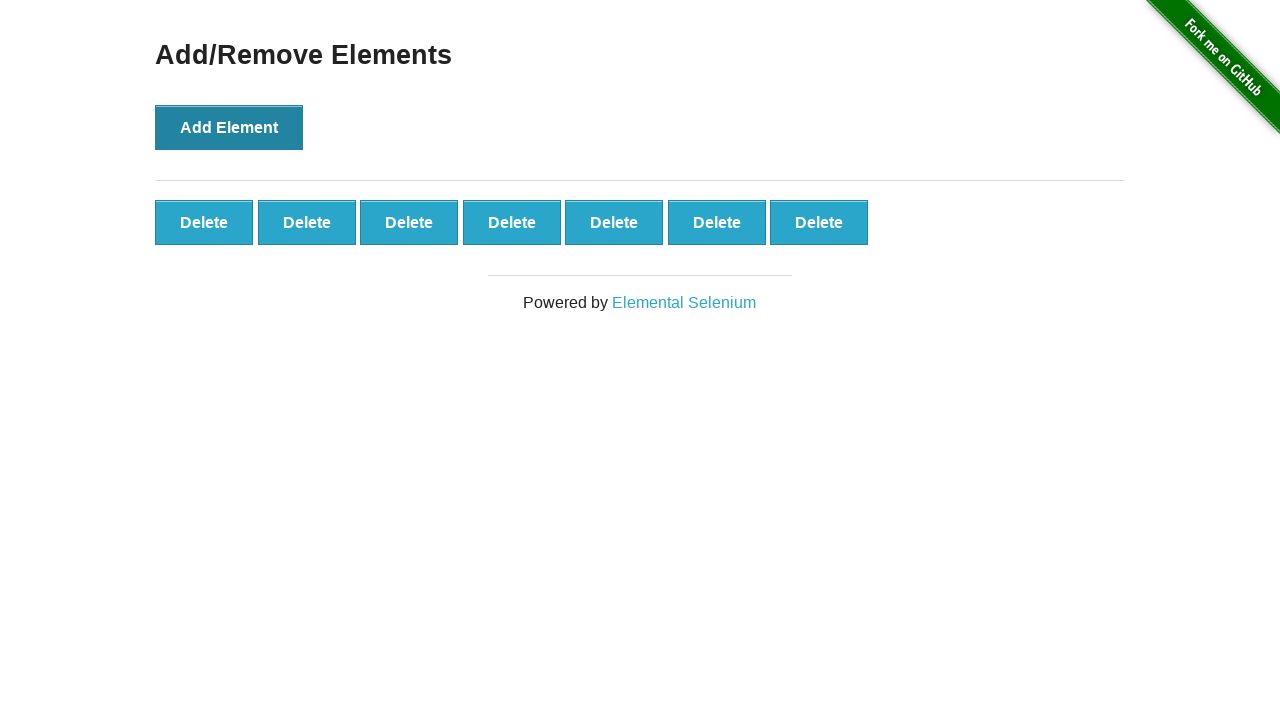

Clicked add button (iteration 8/10) at (229, 127) on button
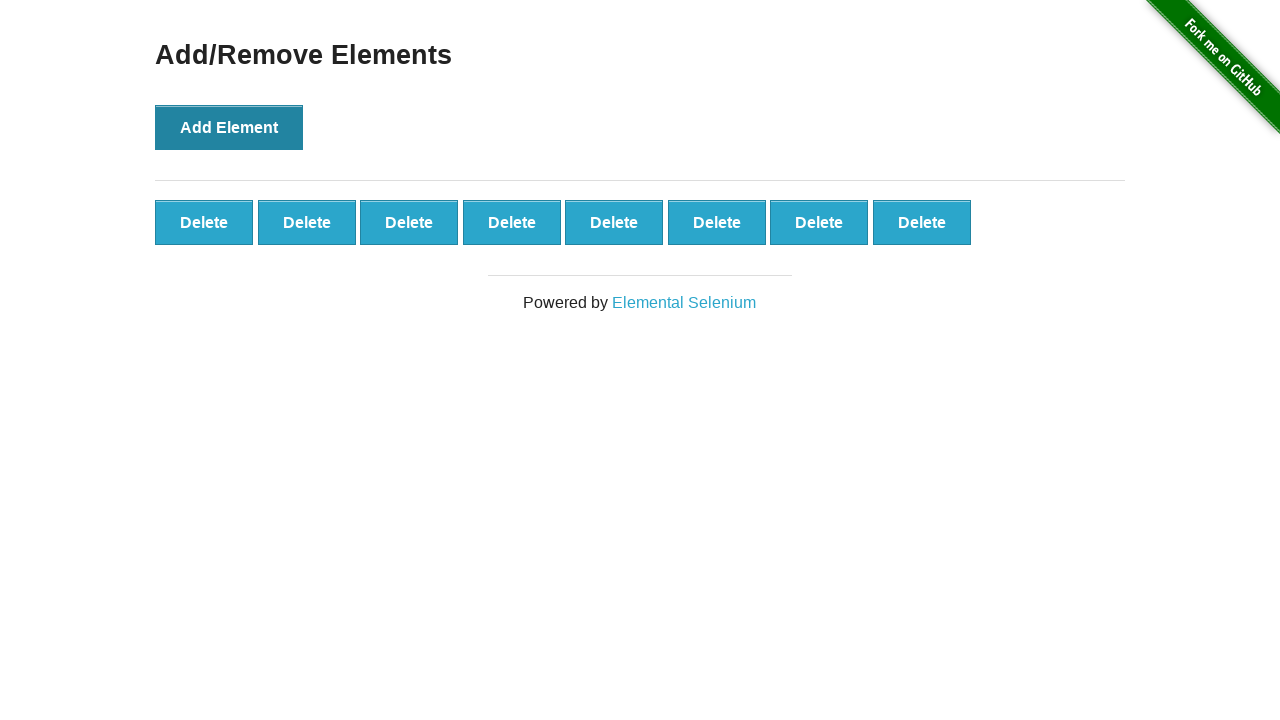

Clicked add button (iteration 9/10) at (229, 127) on button
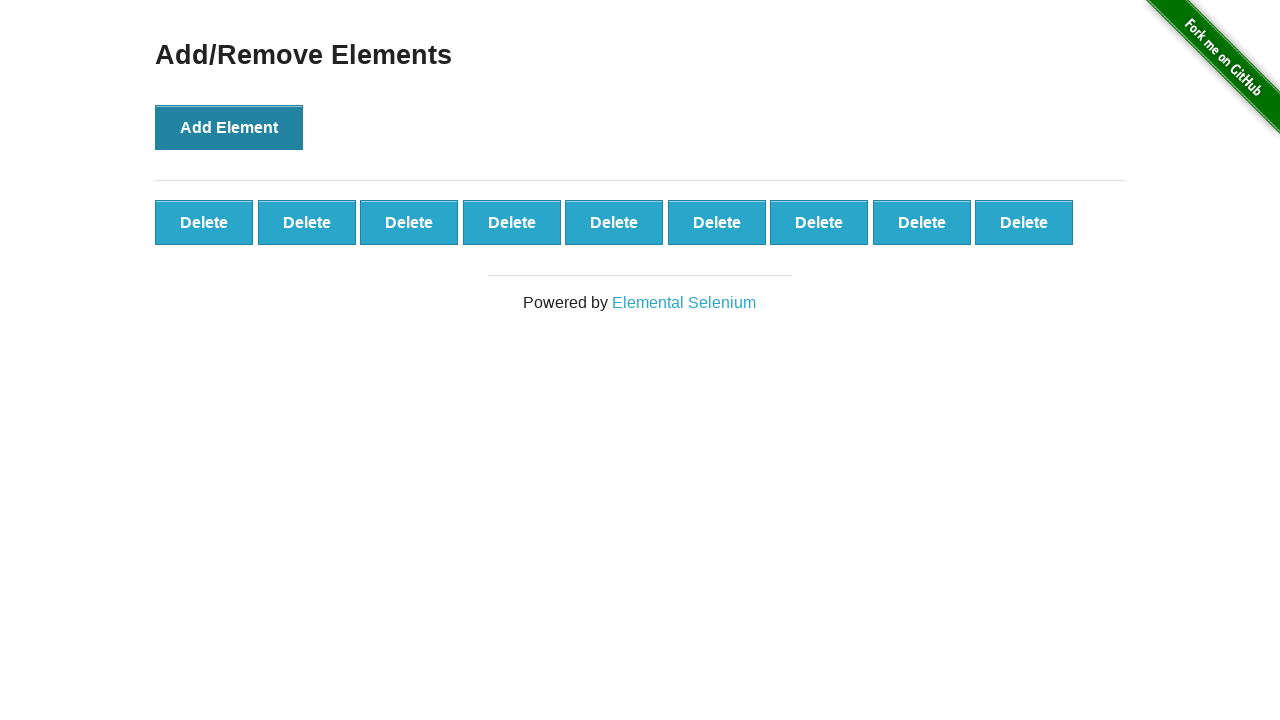

Clicked add button (iteration 10/10) at (229, 127) on button
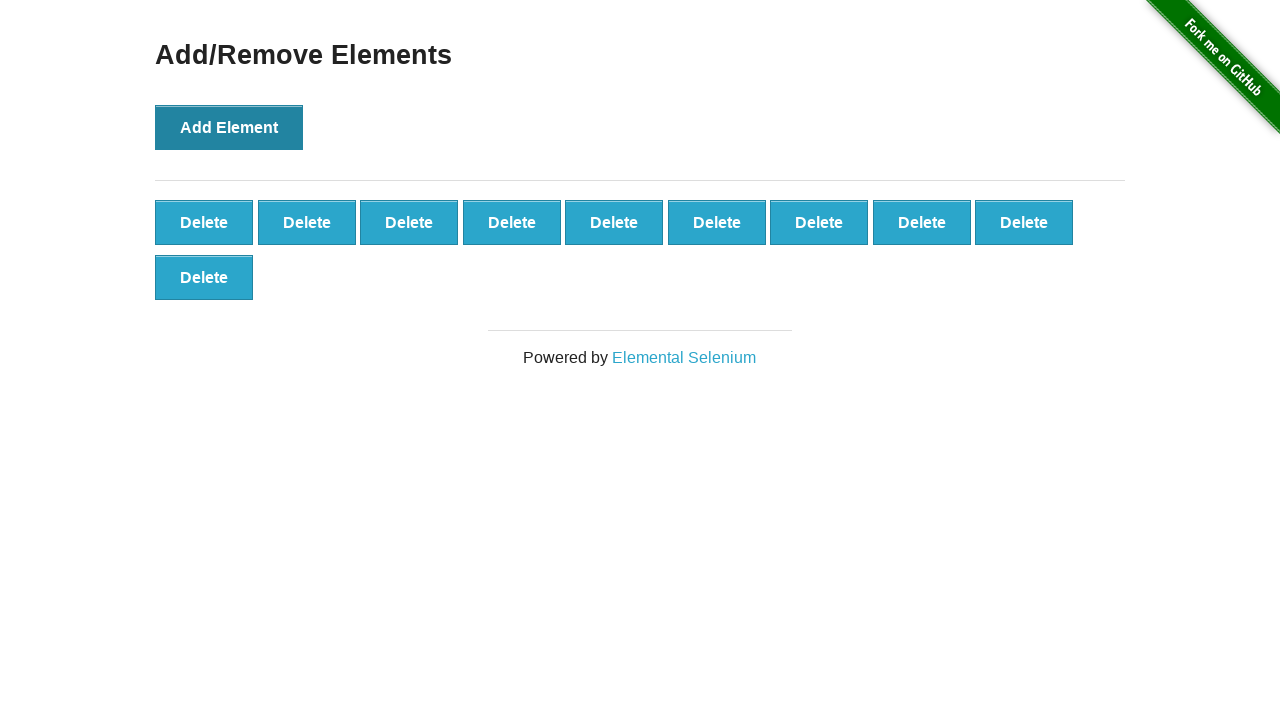

Clicked remove button on element (iteration 1/7) at (204, 222) on .added-manually
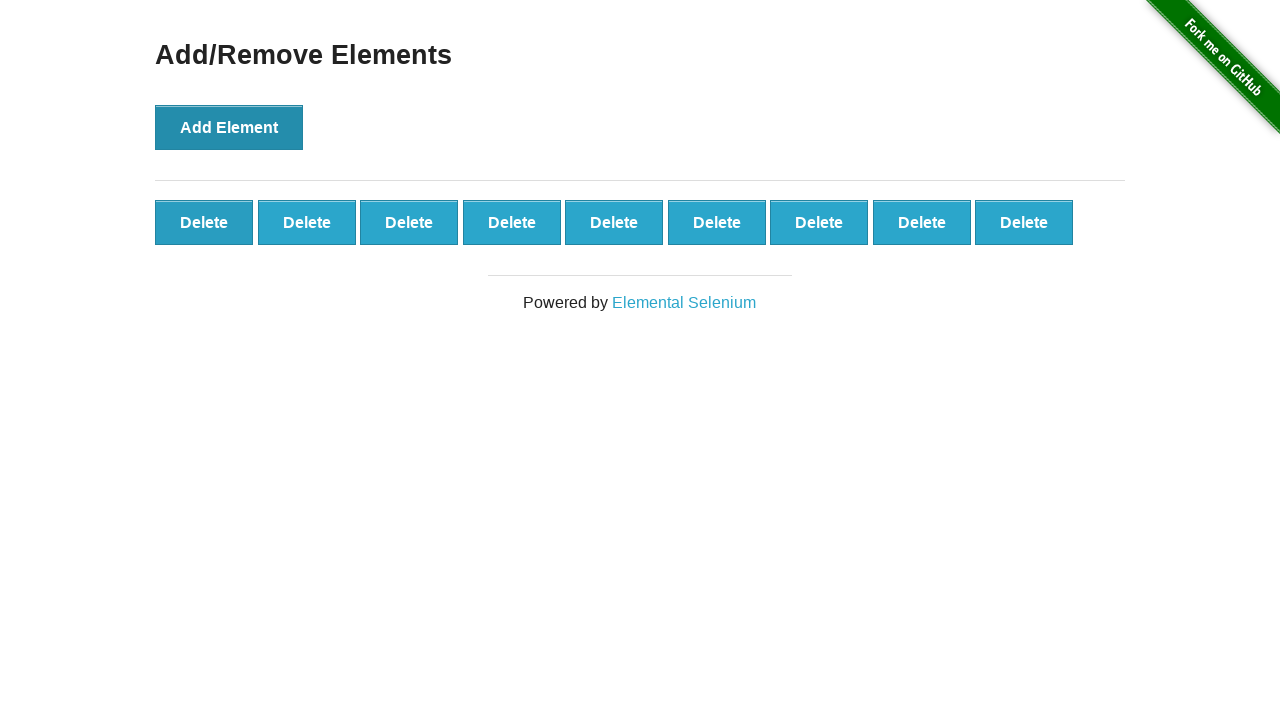

Clicked remove button on element (iteration 2/7) at (204, 222) on .added-manually
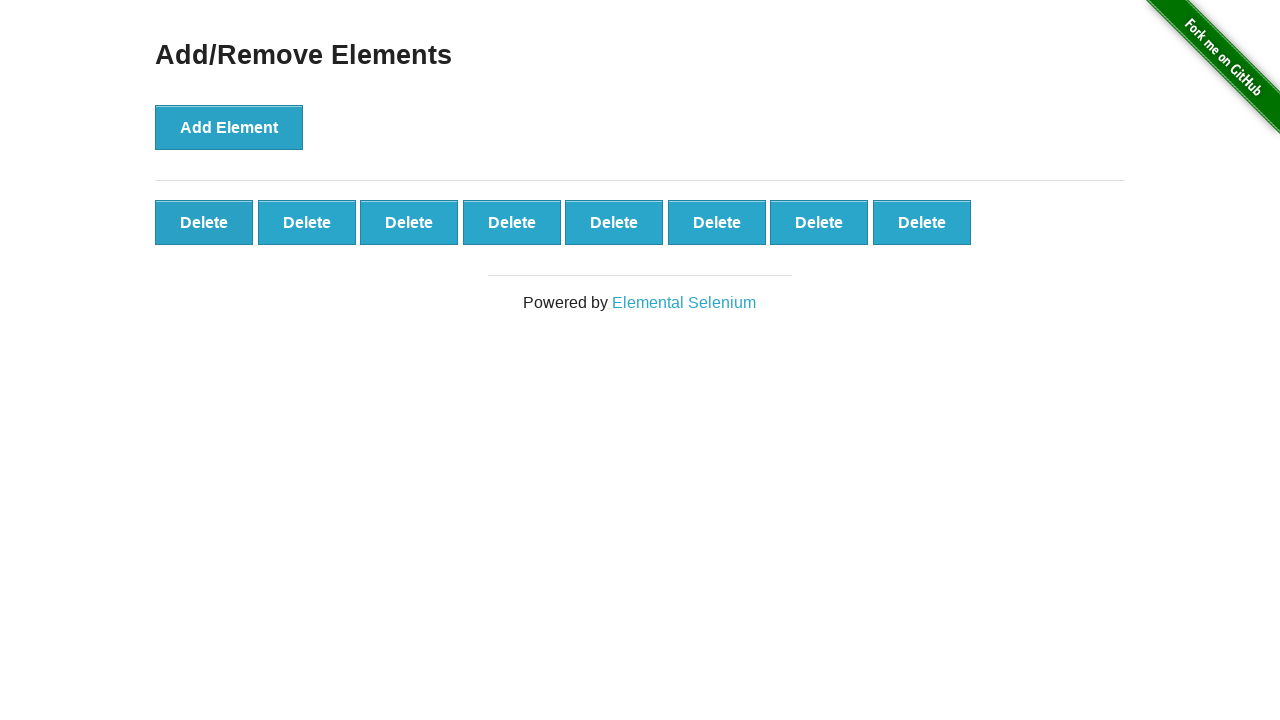

Clicked remove button on element (iteration 3/7) at (204, 222) on .added-manually
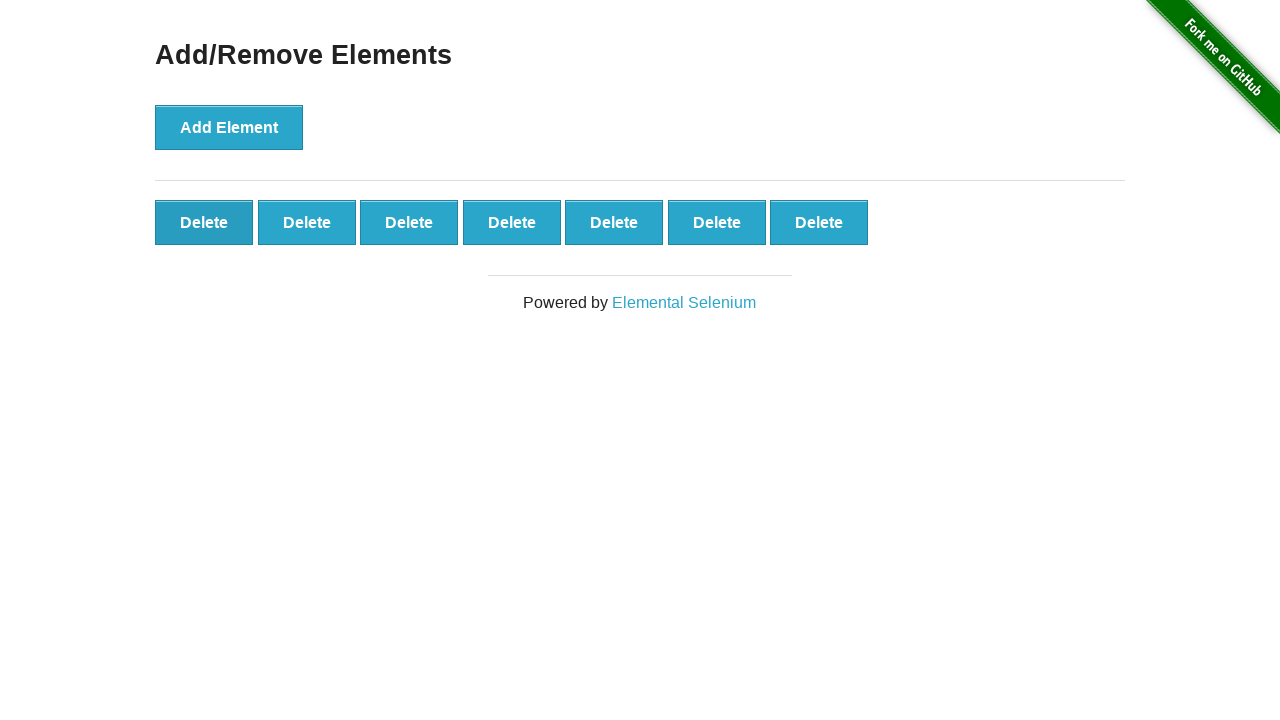

Clicked remove button on element (iteration 4/7) at (204, 222) on .added-manually
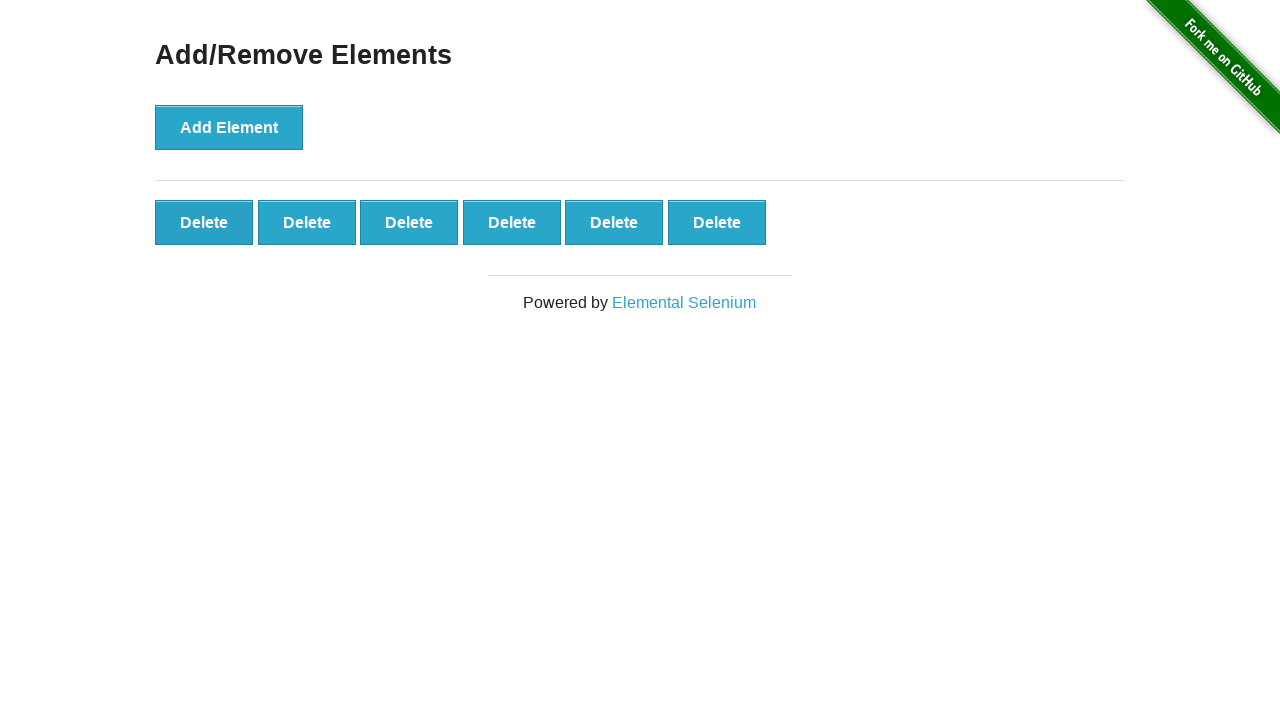

Clicked remove button on element (iteration 5/7) at (204, 222) on .added-manually
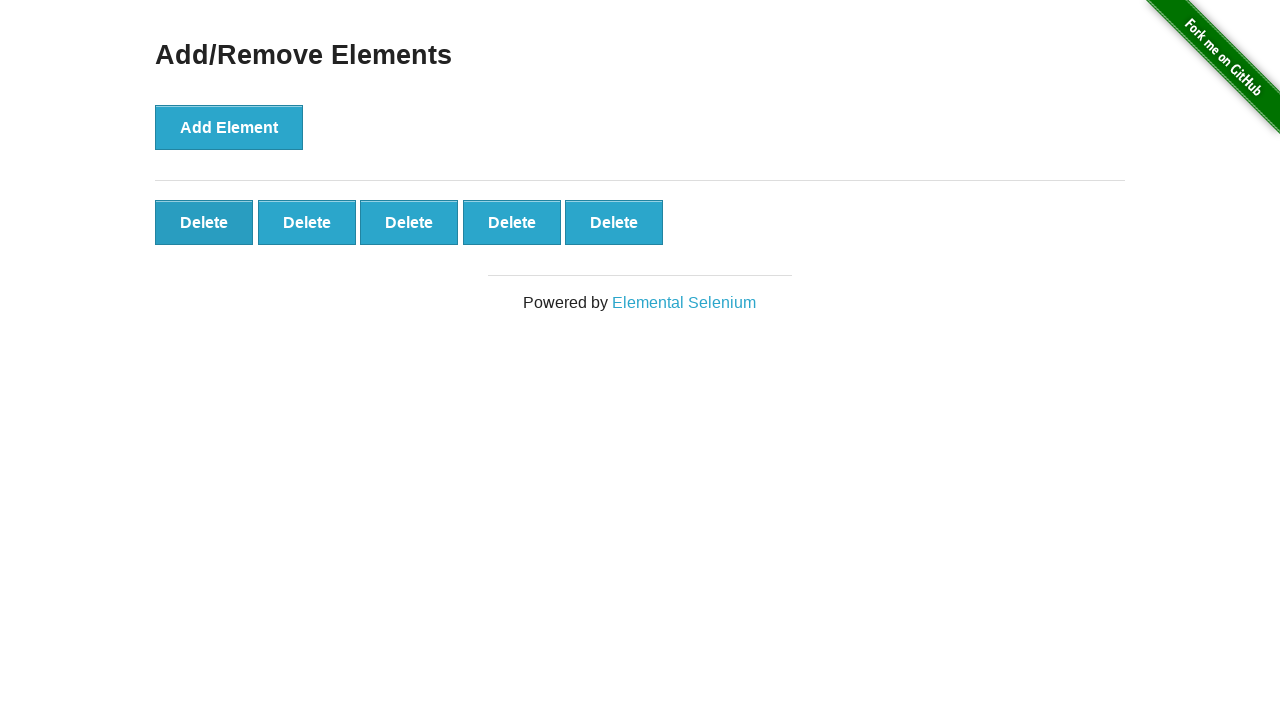

Clicked remove button on element (iteration 6/7) at (204, 222) on .added-manually
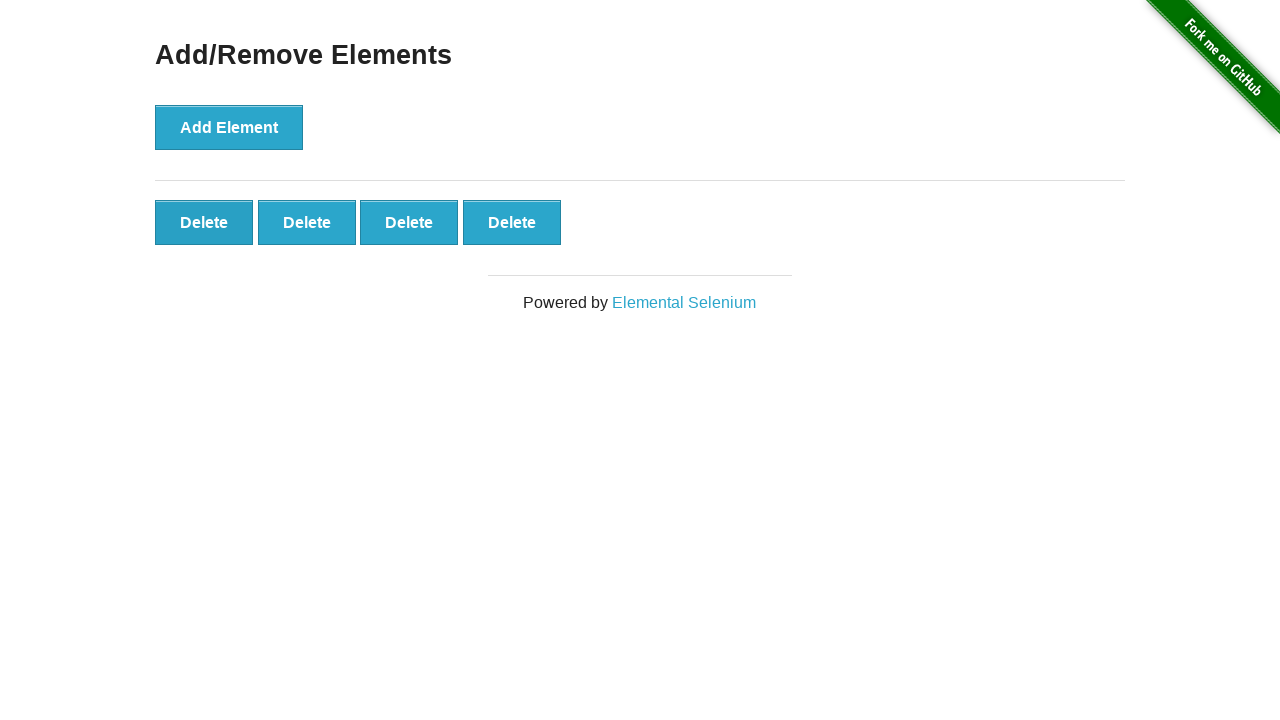

Clicked remove button on element (iteration 7/7) at (204, 222) on .added-manually
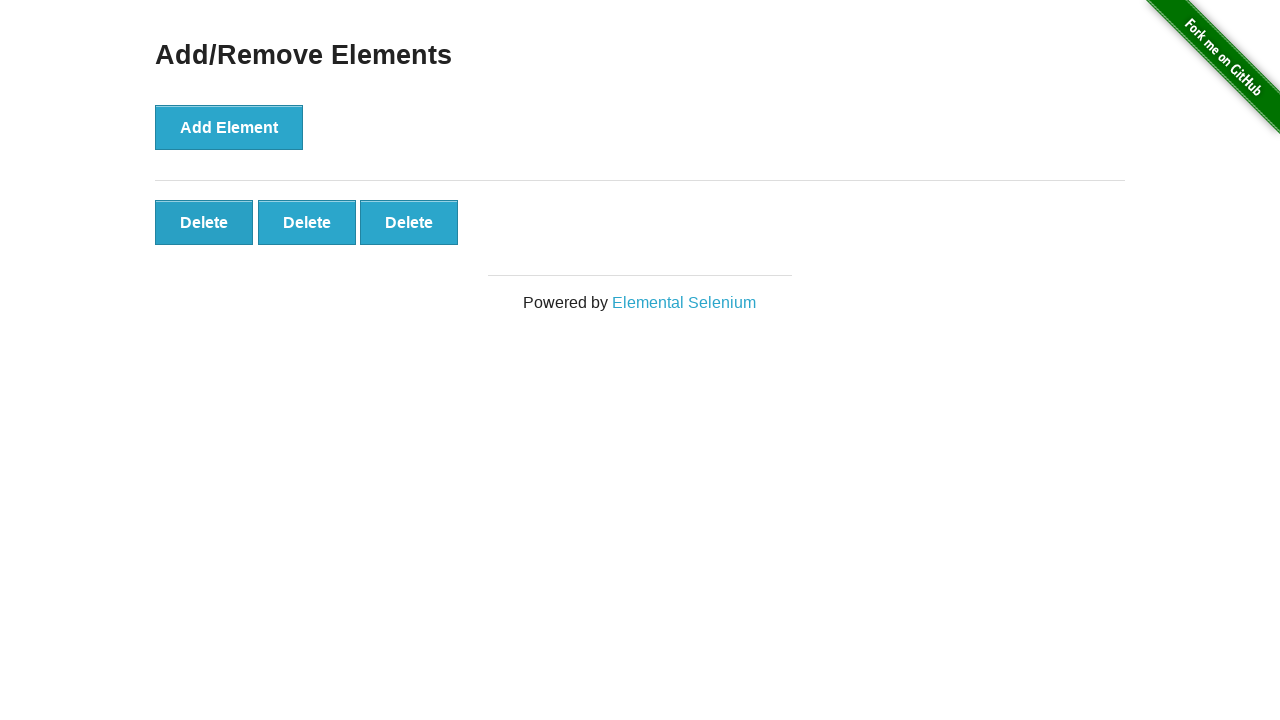

Verified 3 elements remain after removals
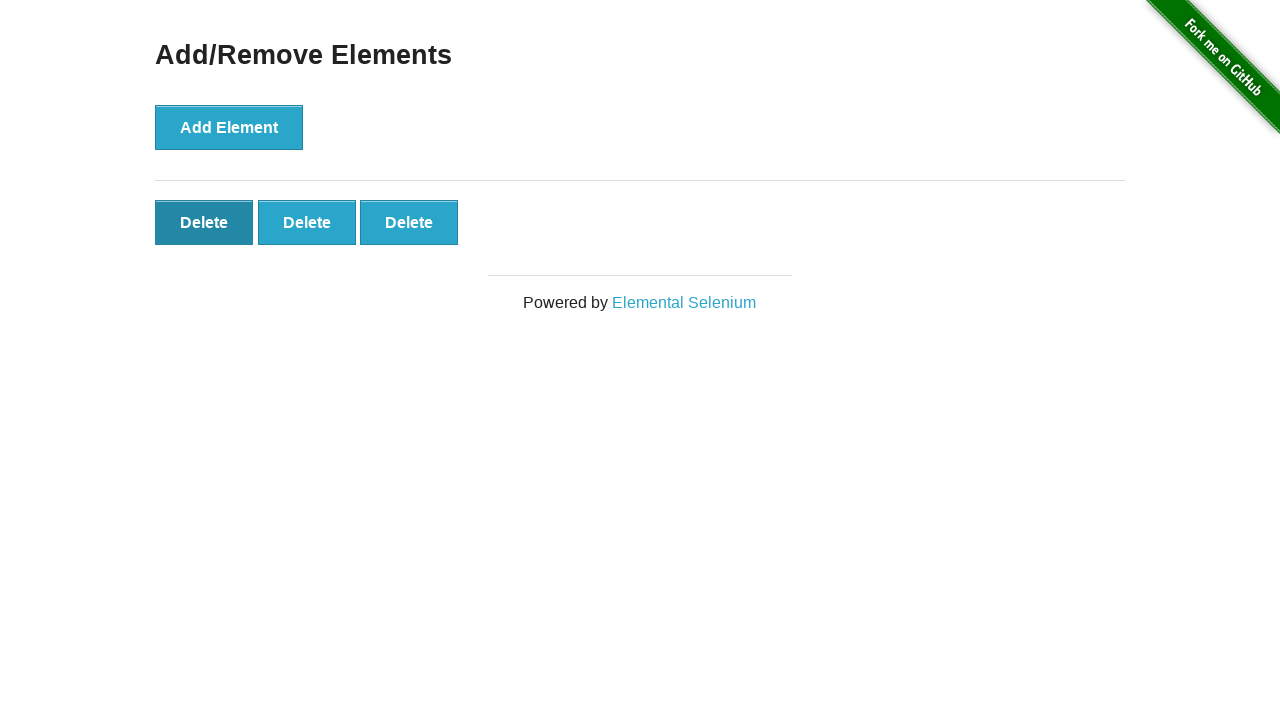

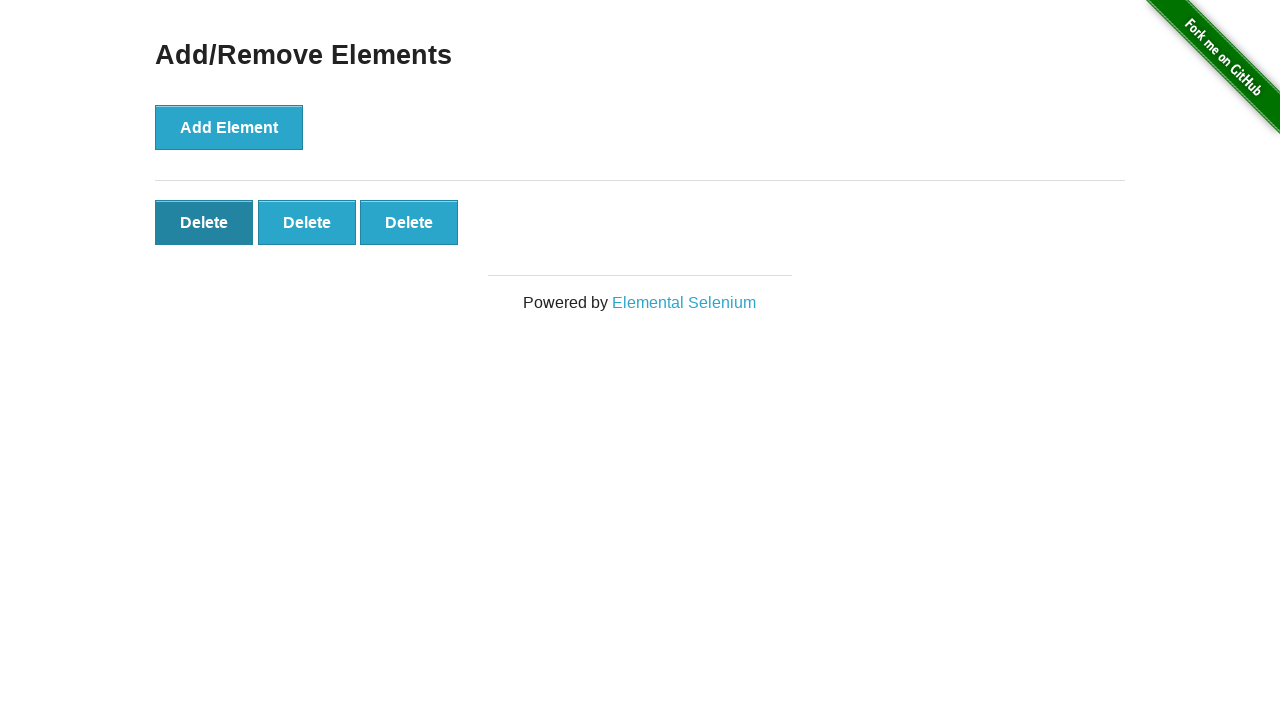